Tests the add/remove elements functionality by clicking the "Add Element" button, verifying a delete button appears, clicking the delete button to remove it, and verifying the page heading is still visible.

Starting URL: https://the-internet.herokuapp.com/add_remove_elements/

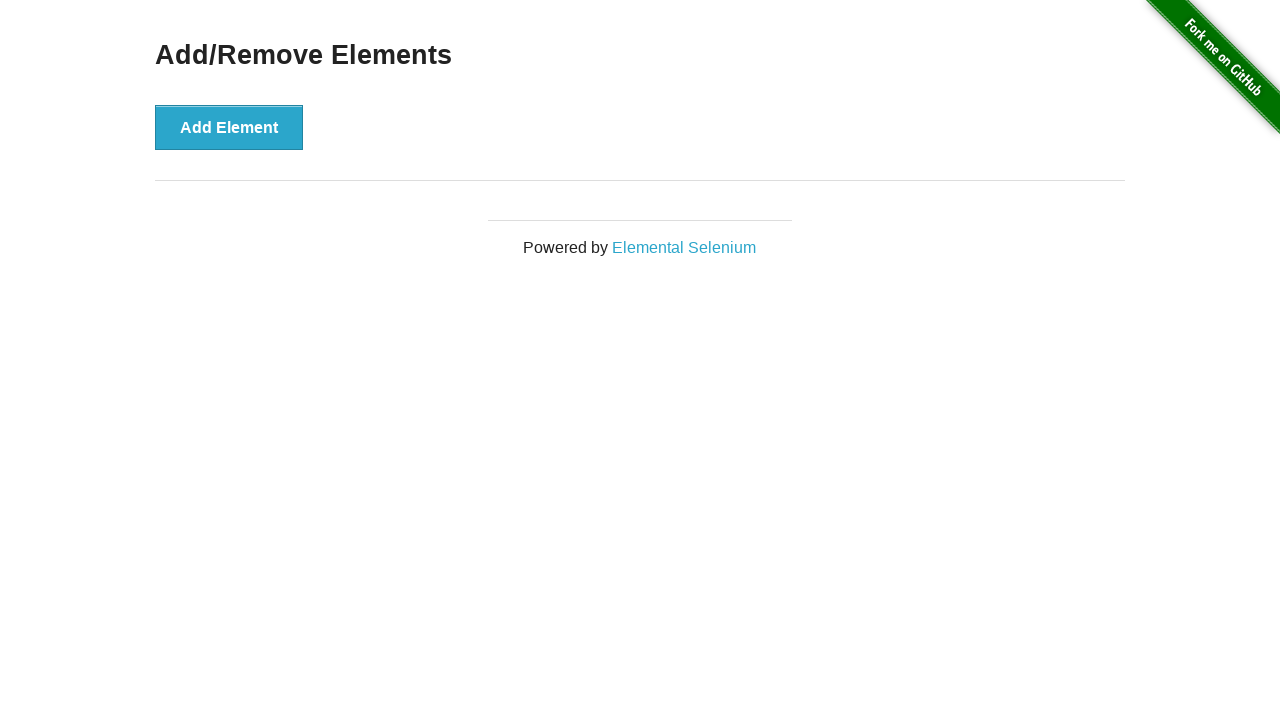

Clicked the 'Add Element' button at (229, 127) on xpath=//*[text()='Add Element']
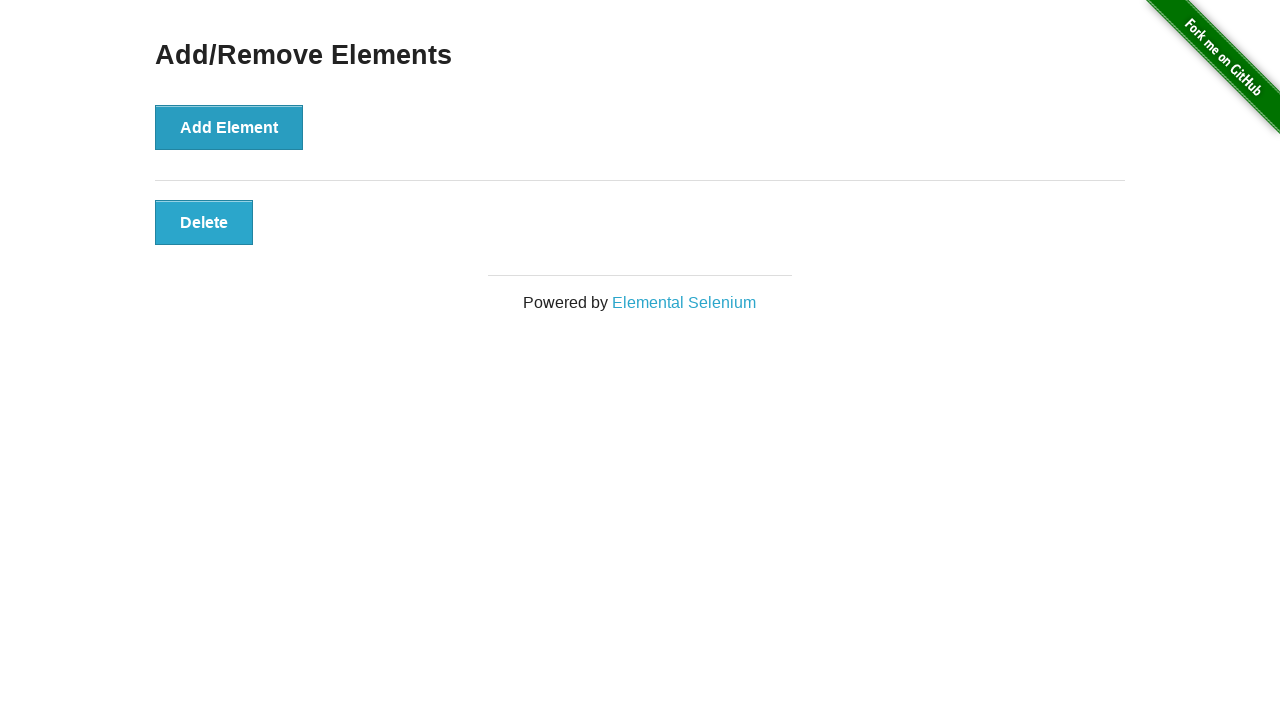

Located the delete button element
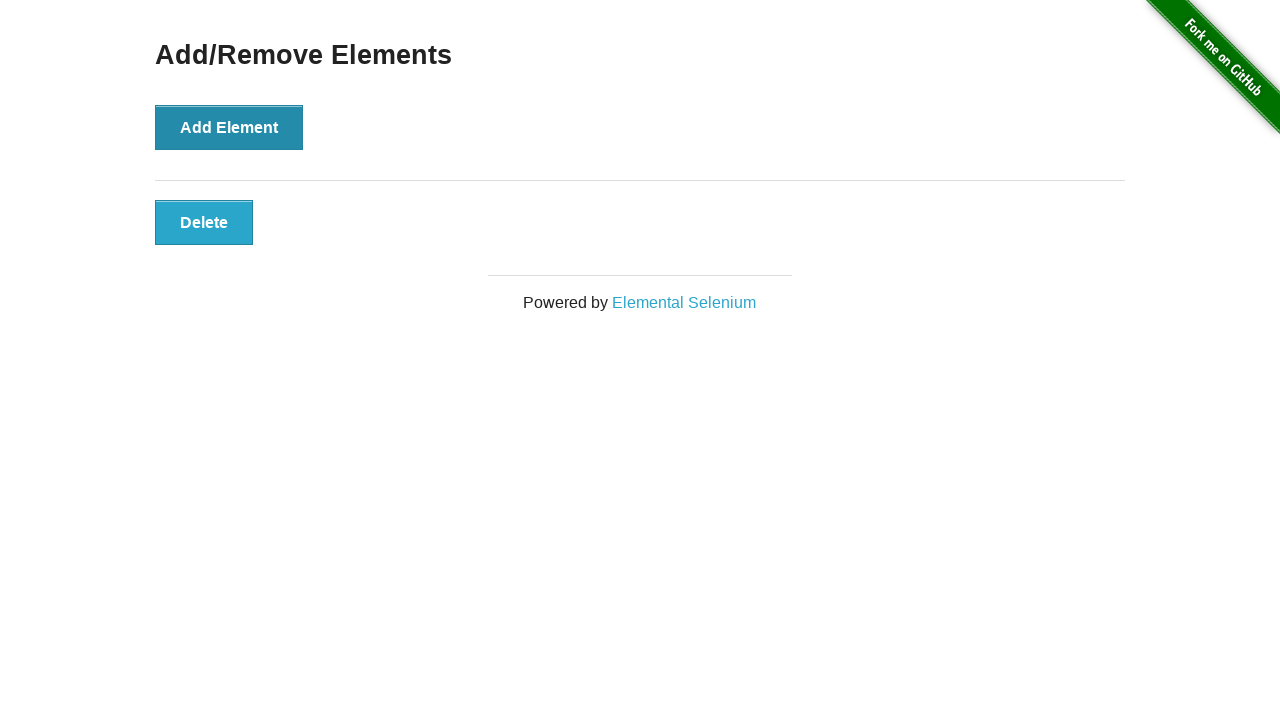

Verified delete button is visible
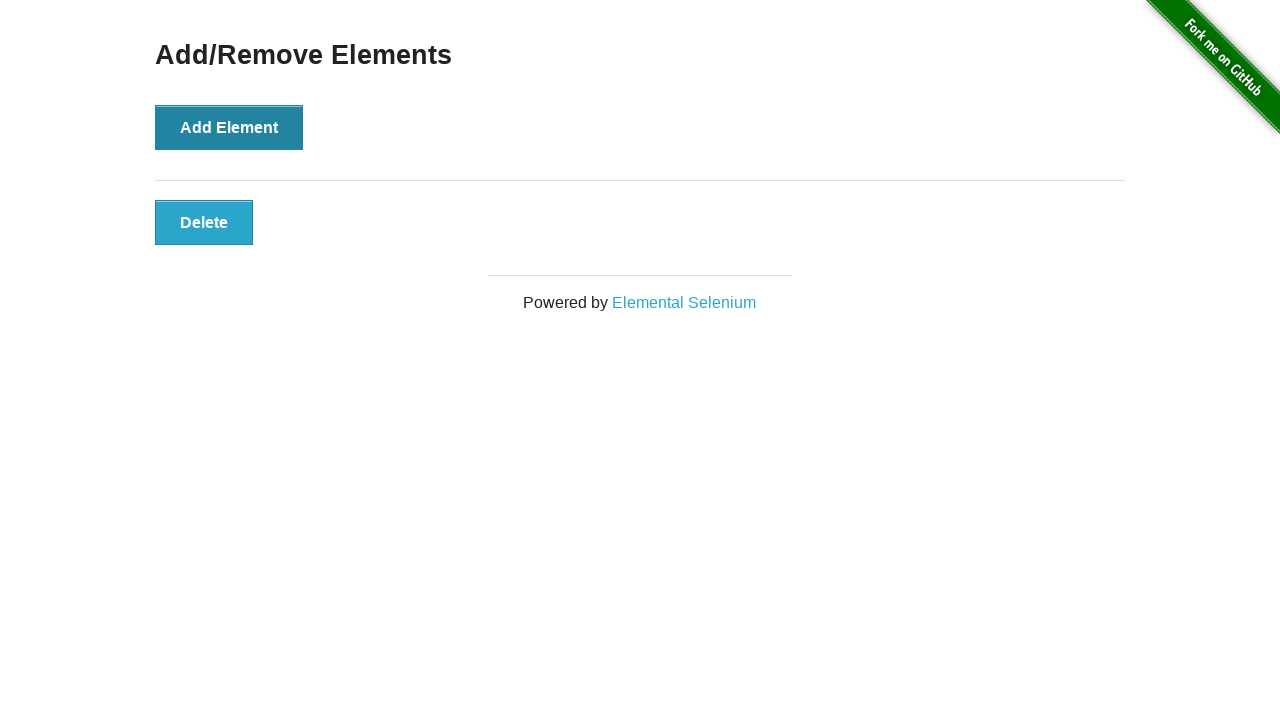

Clicked the delete button to remove the element at (204, 222) on button.added-manually
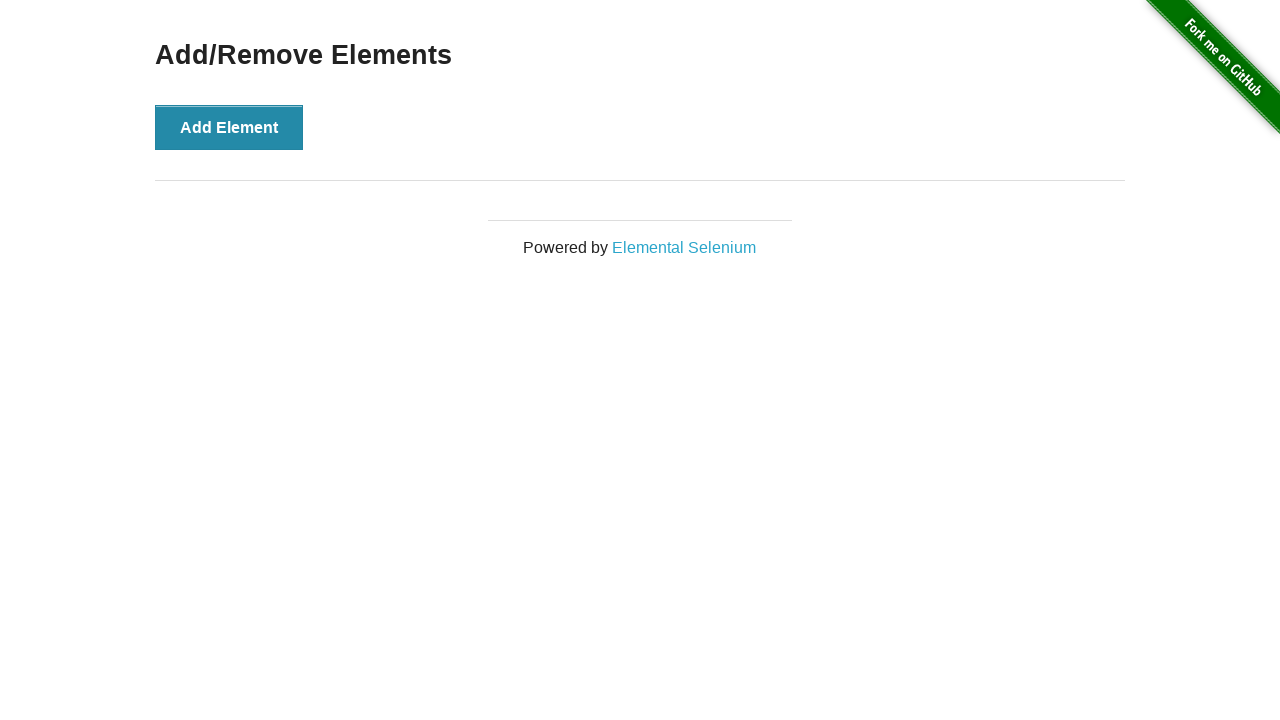

Located the 'Add/Remove Elements' heading
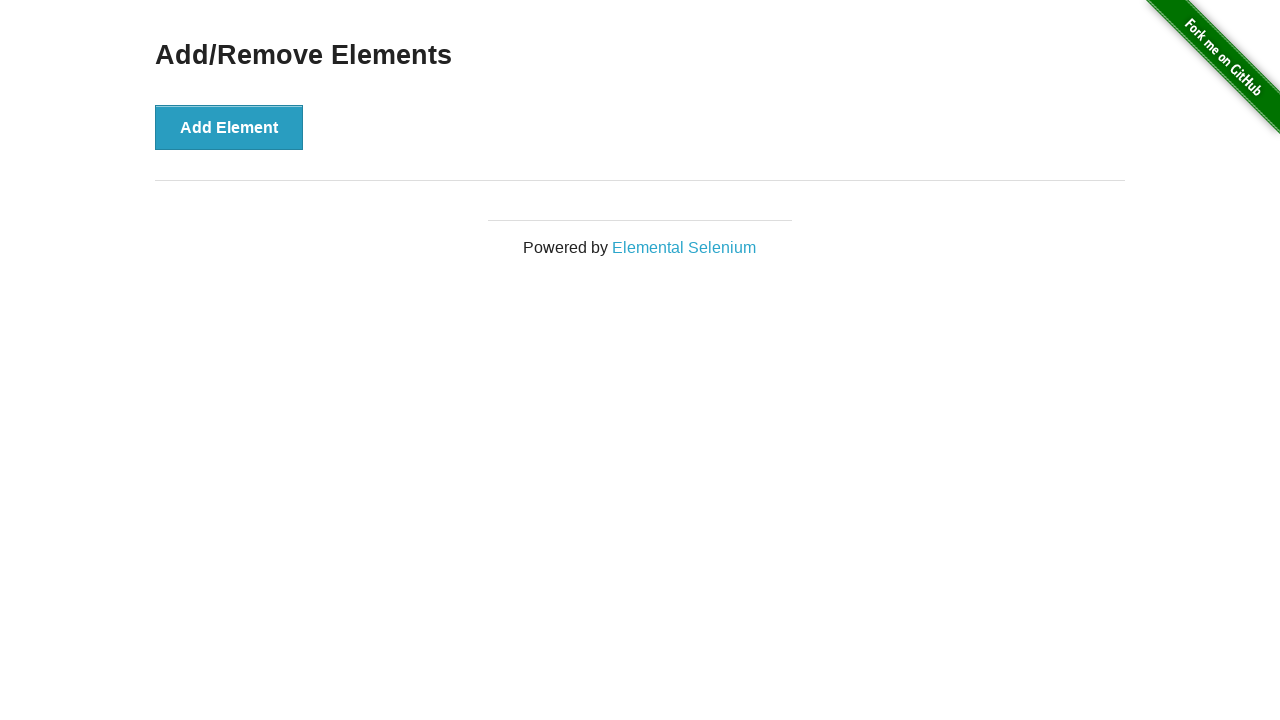

Verified the 'Add/Remove Elements' heading is still visible after deletion
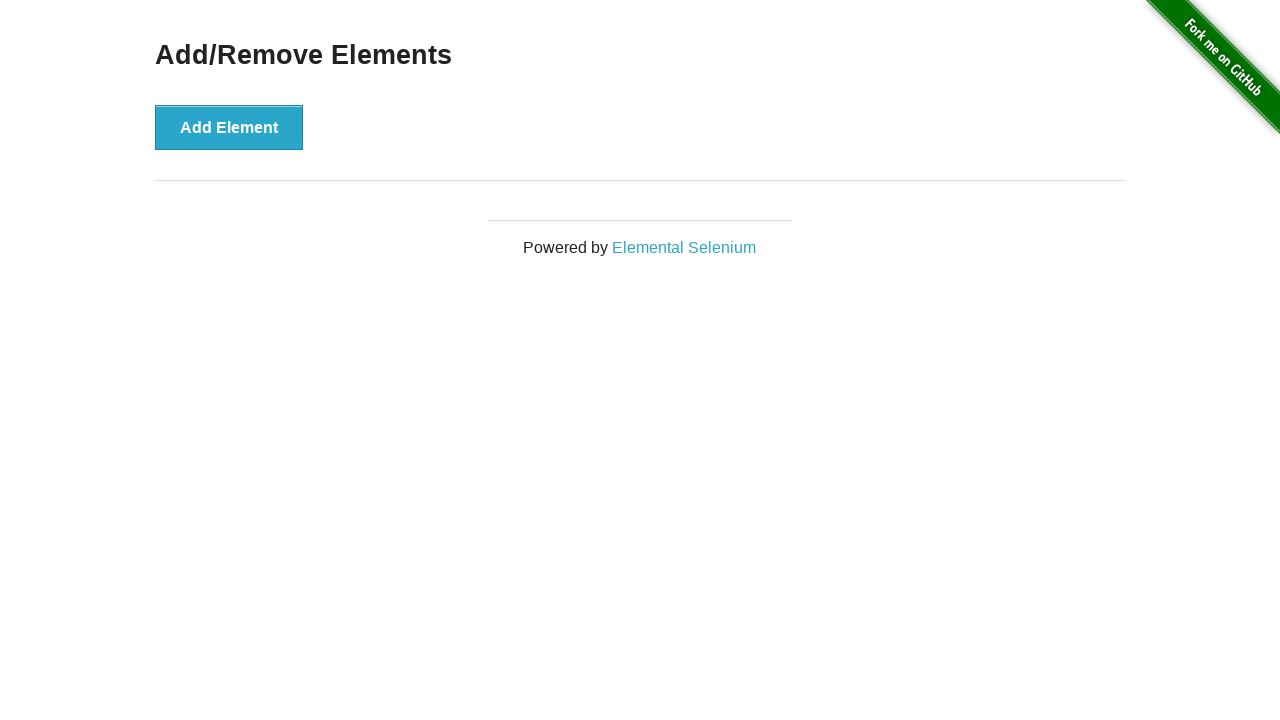

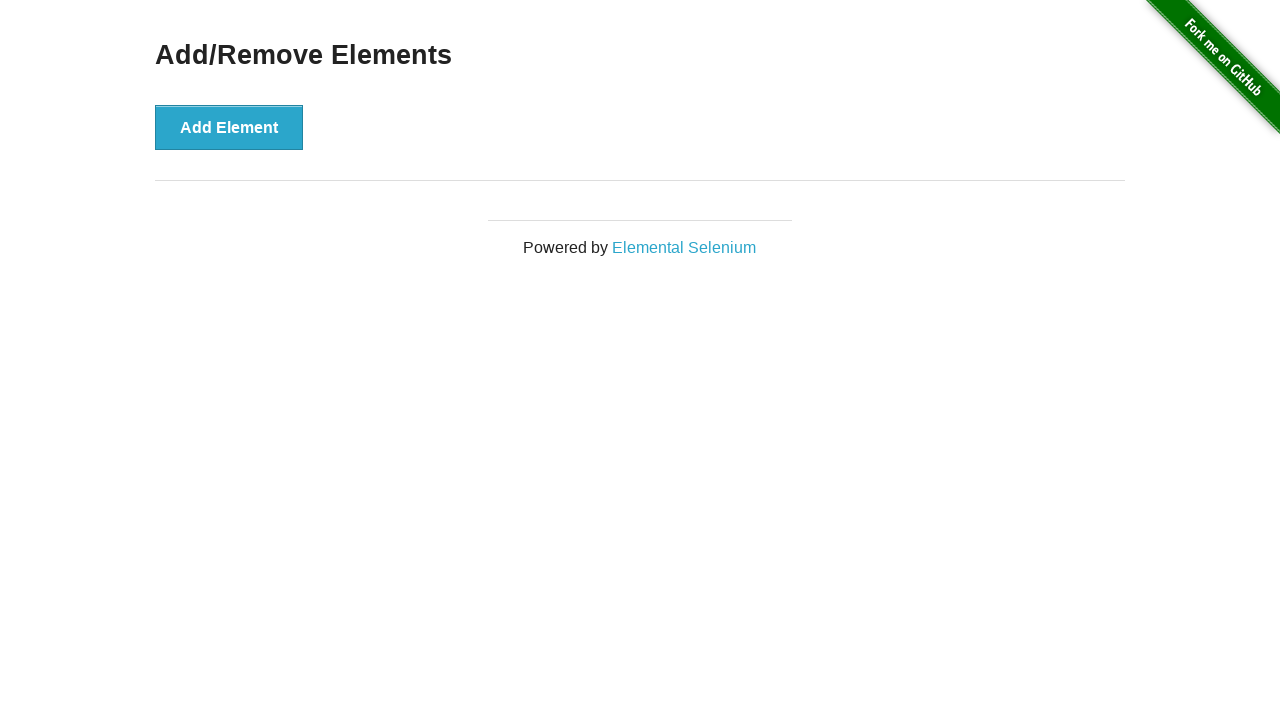